Tests window handling functionality by opening multiple windows through links, switching between them, and capturing their titles and URLs

Starting URL: https://prafpawar11.github.io/multiplewindows.html

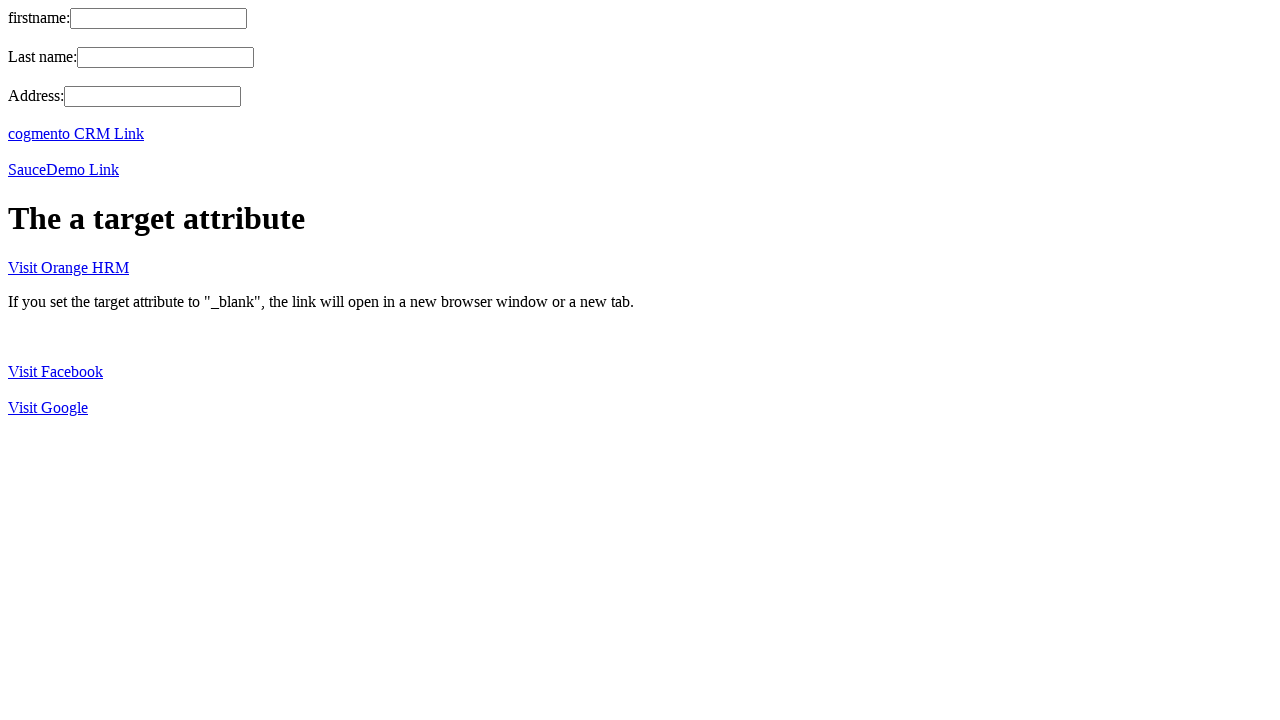

Retrieved initial page title
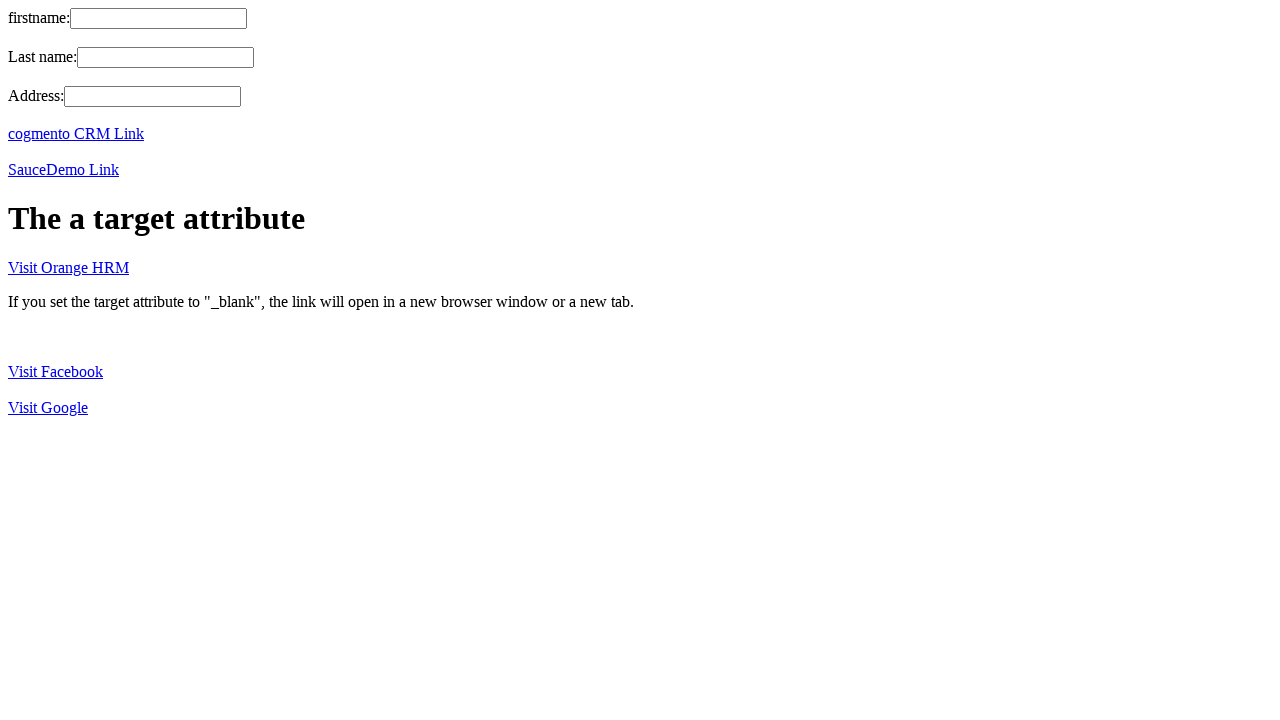

Clicked 'Visit Facebook' link to open new window at (56, 371) on text=Visit Facebook
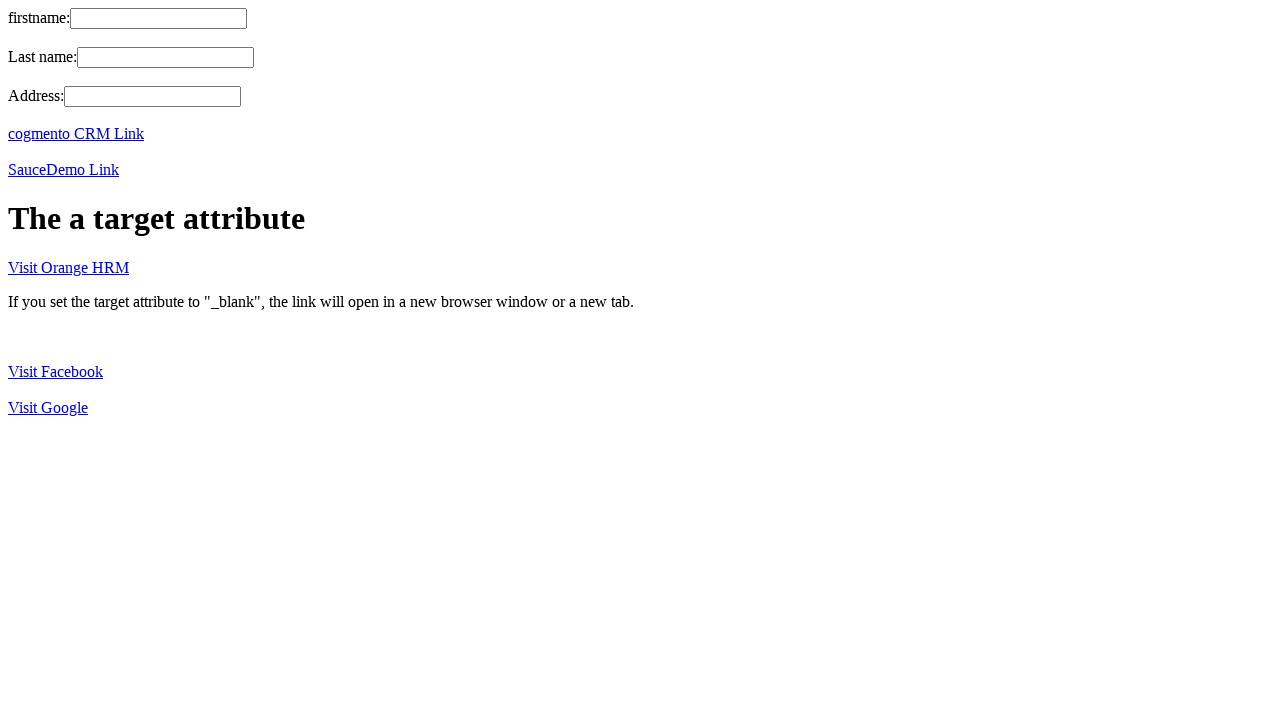

Facebook page loaded
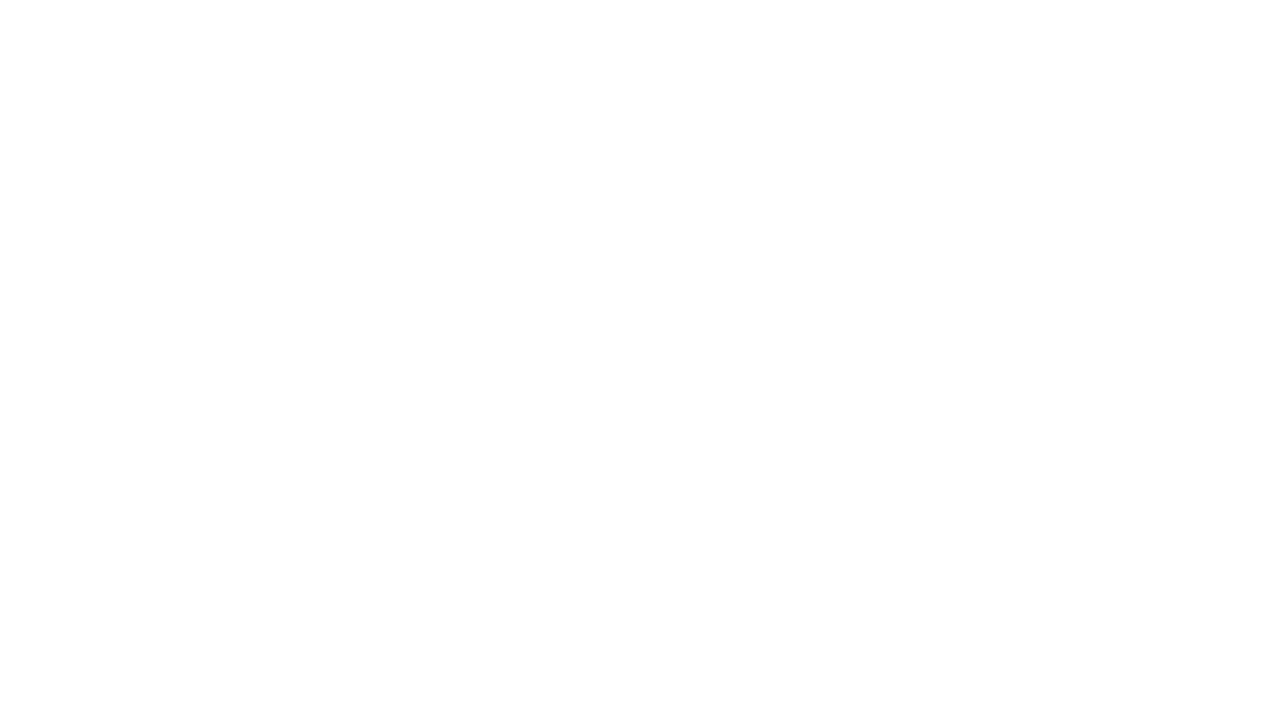

Retrieved Facebook page title
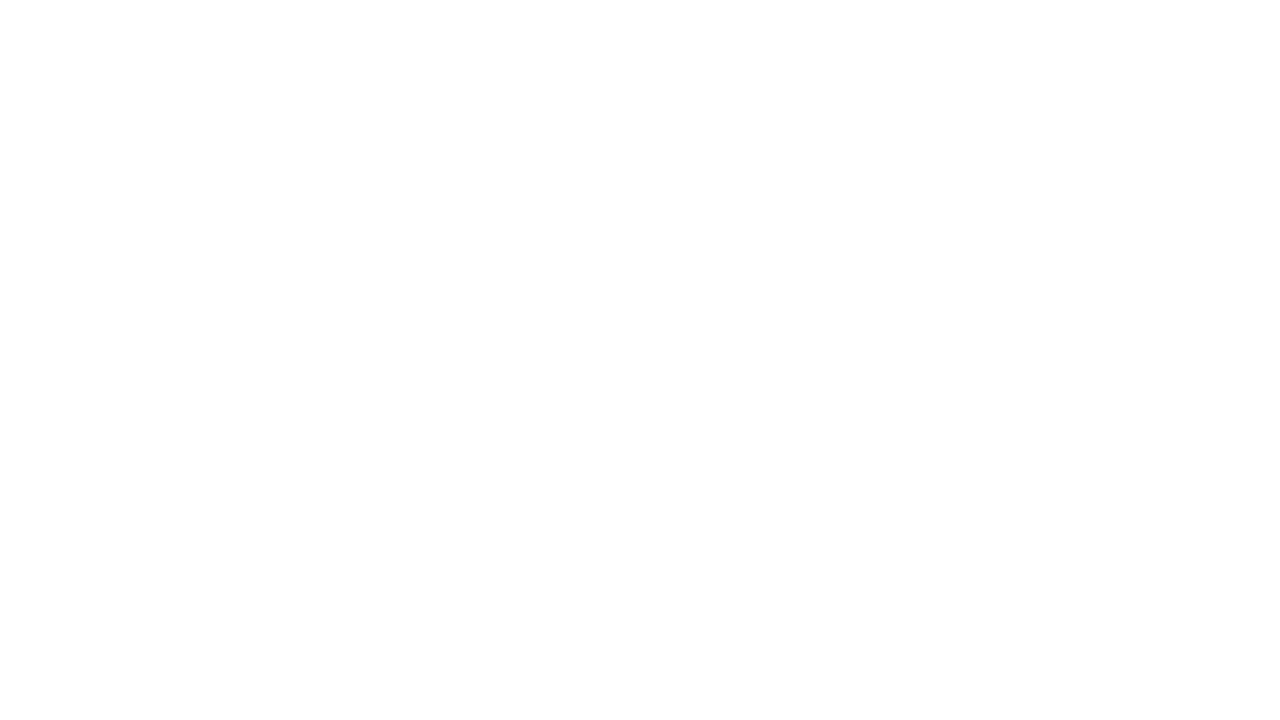

Retrieved main window URL
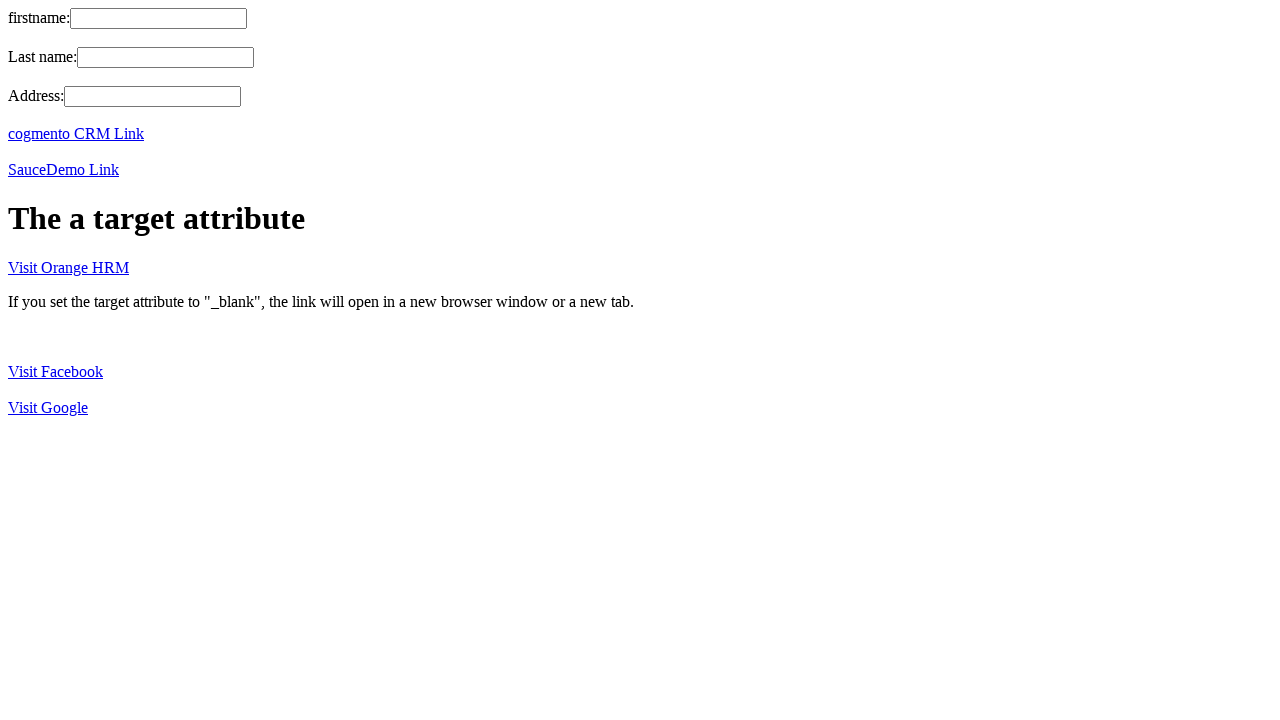

Clicked 'cogmento CRM Link' to open new window at (76, 134) on text=cogmento CRM Link
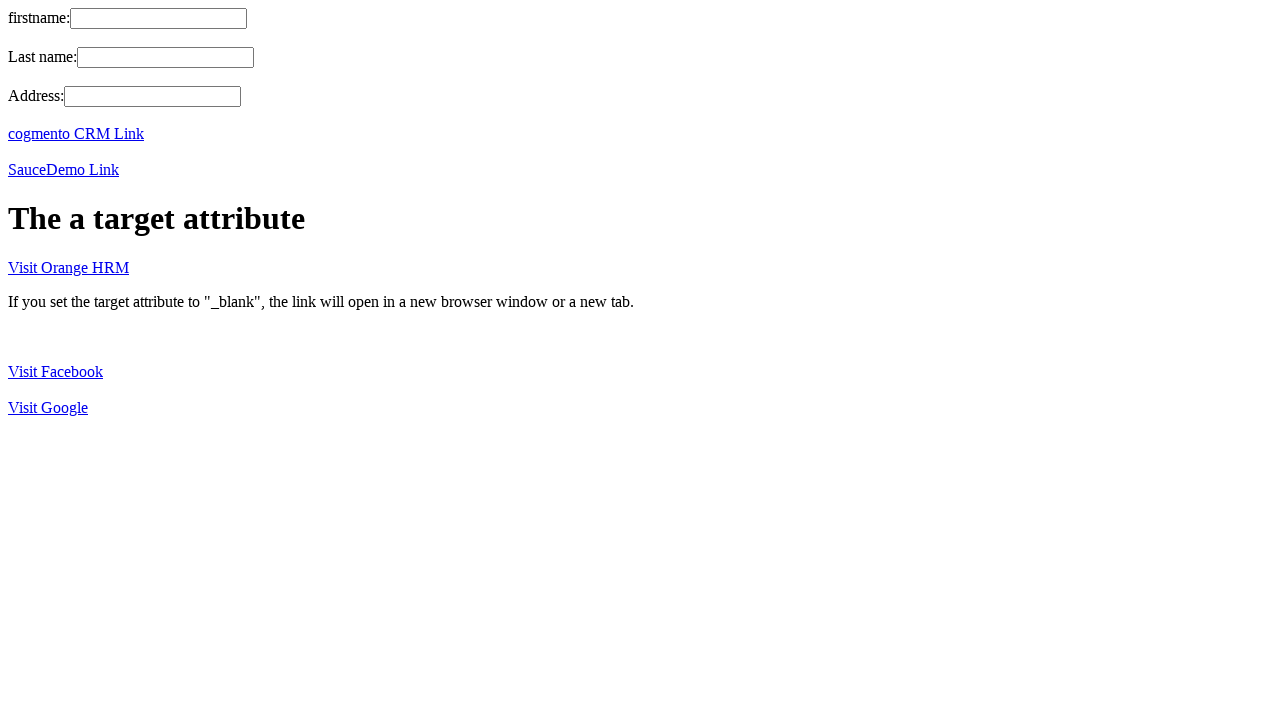

CRM page loaded
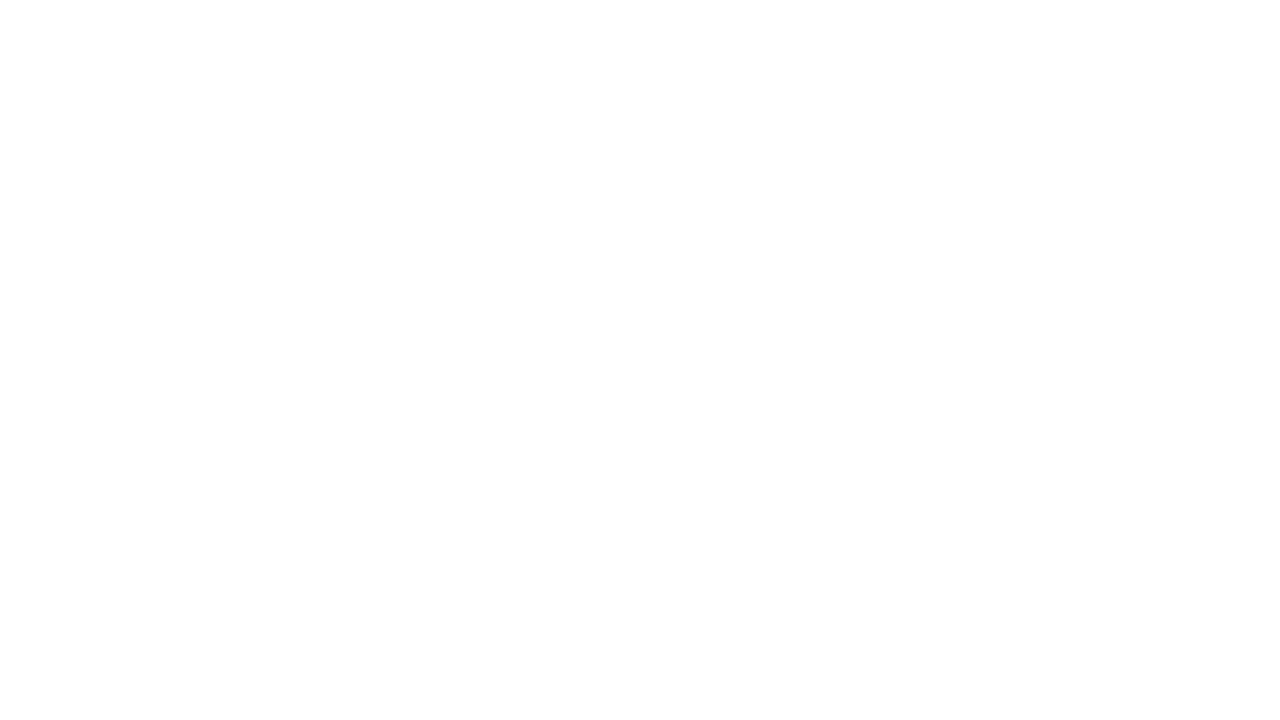

Retrieved CRM page title
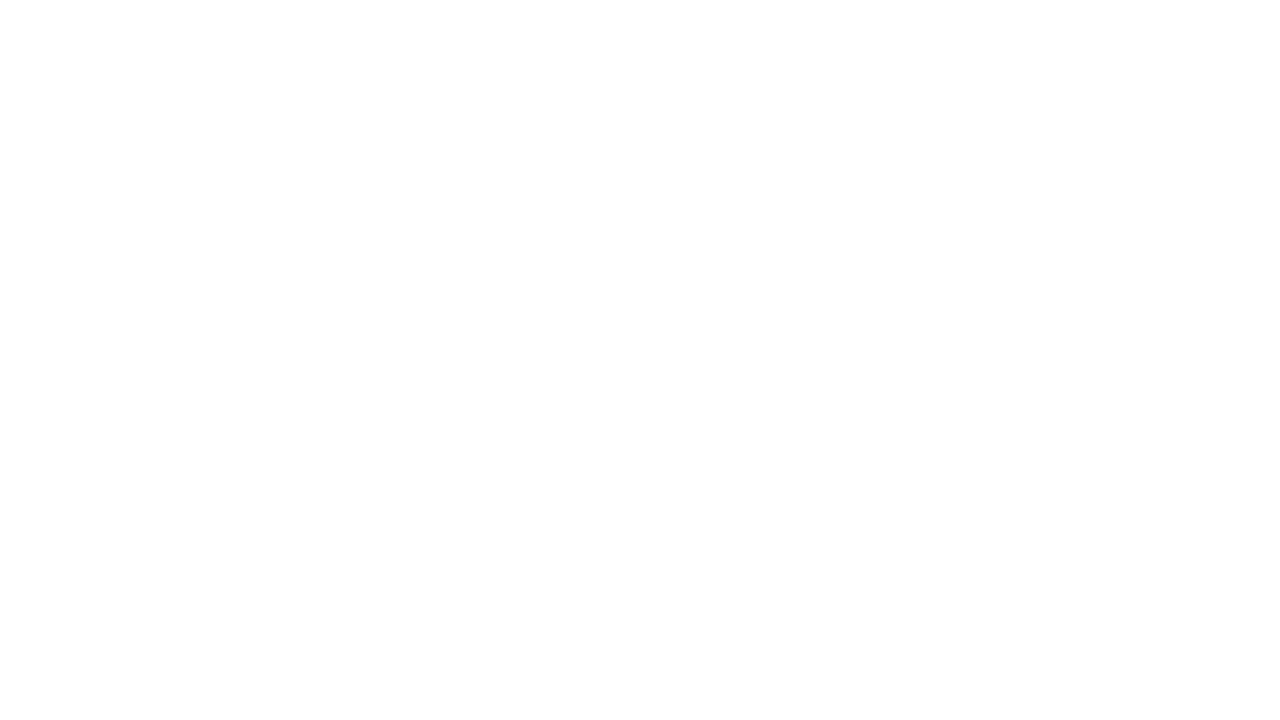

Retrieved CRM page URL
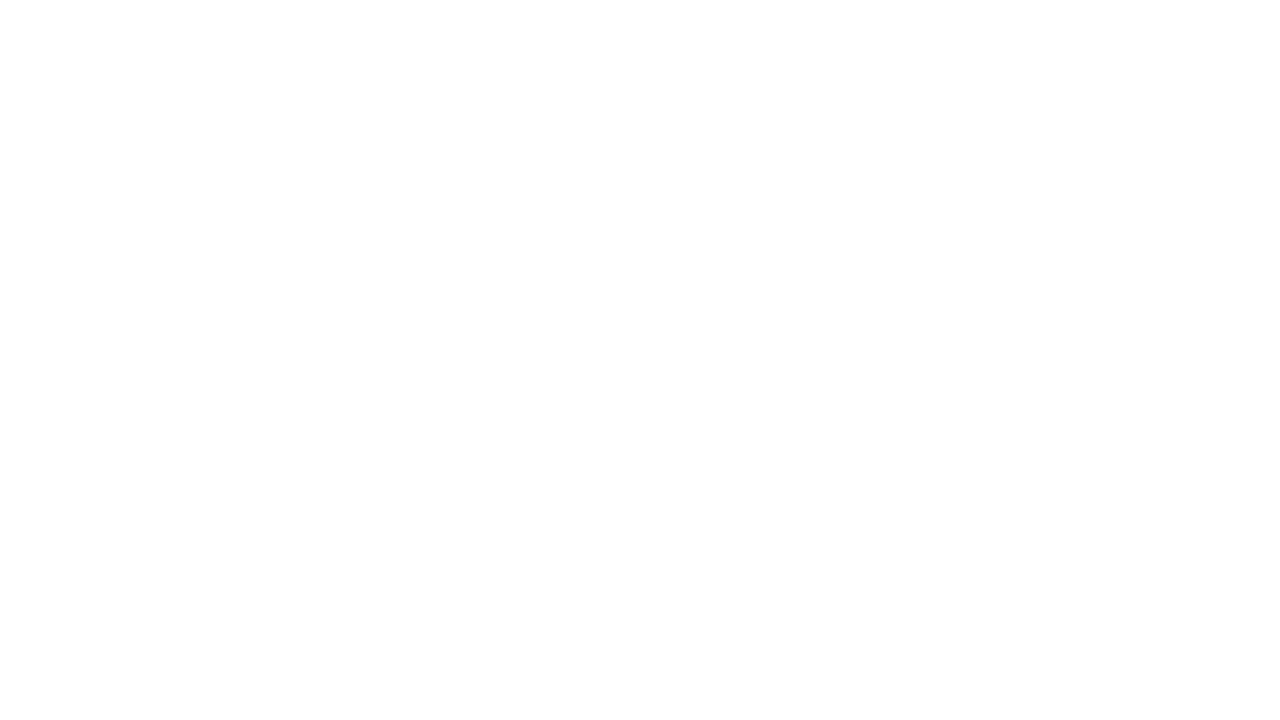

Retrieved Facebook page URL
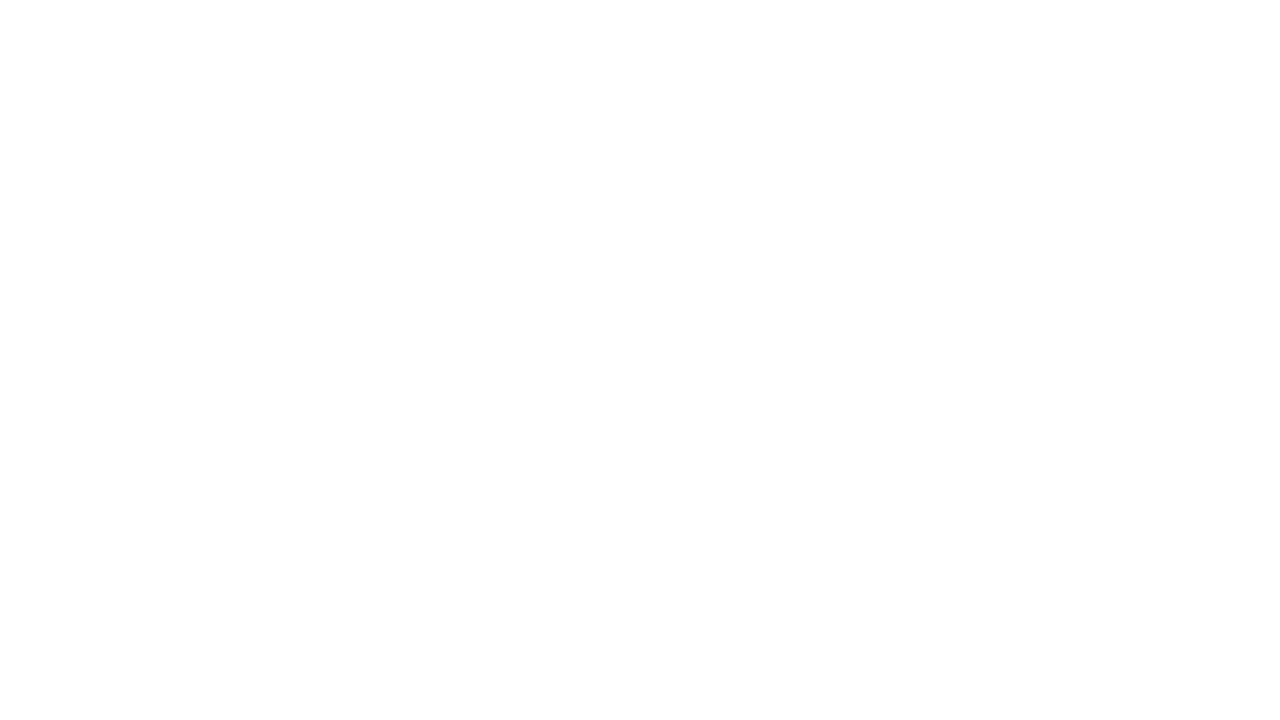

Verified main page URL is still accessible
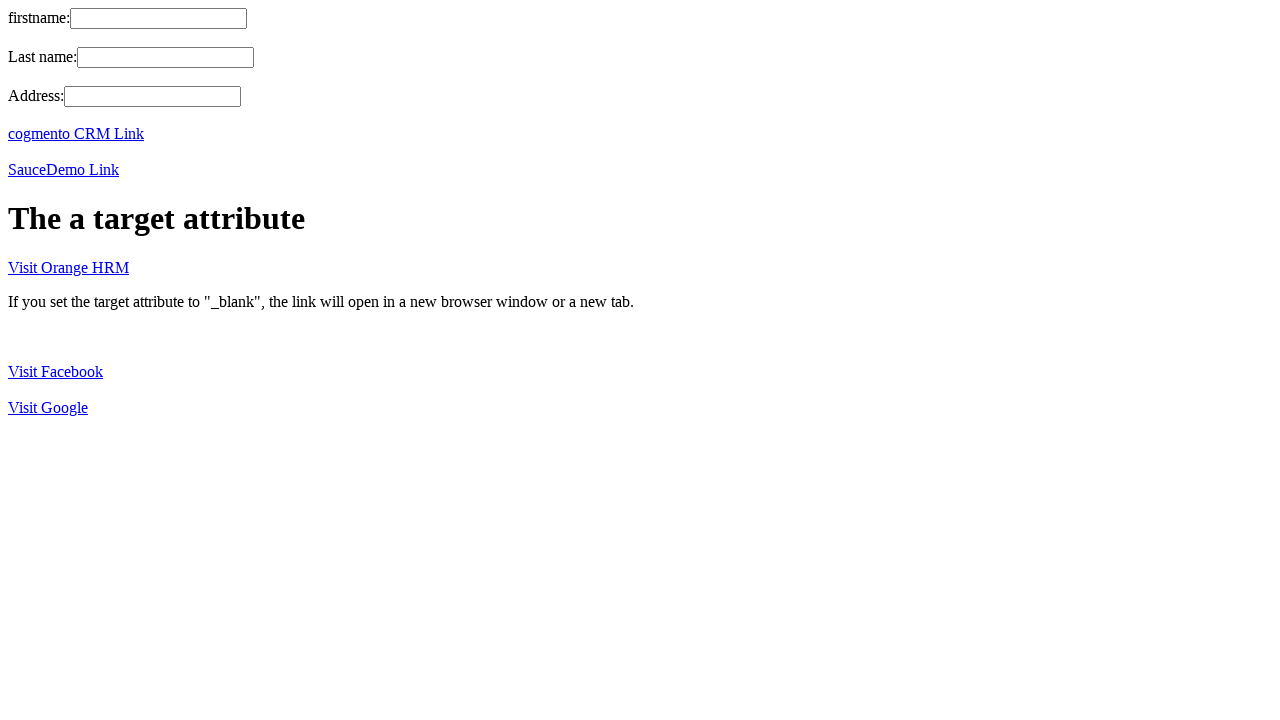

Verified CRM page URL is still accessible
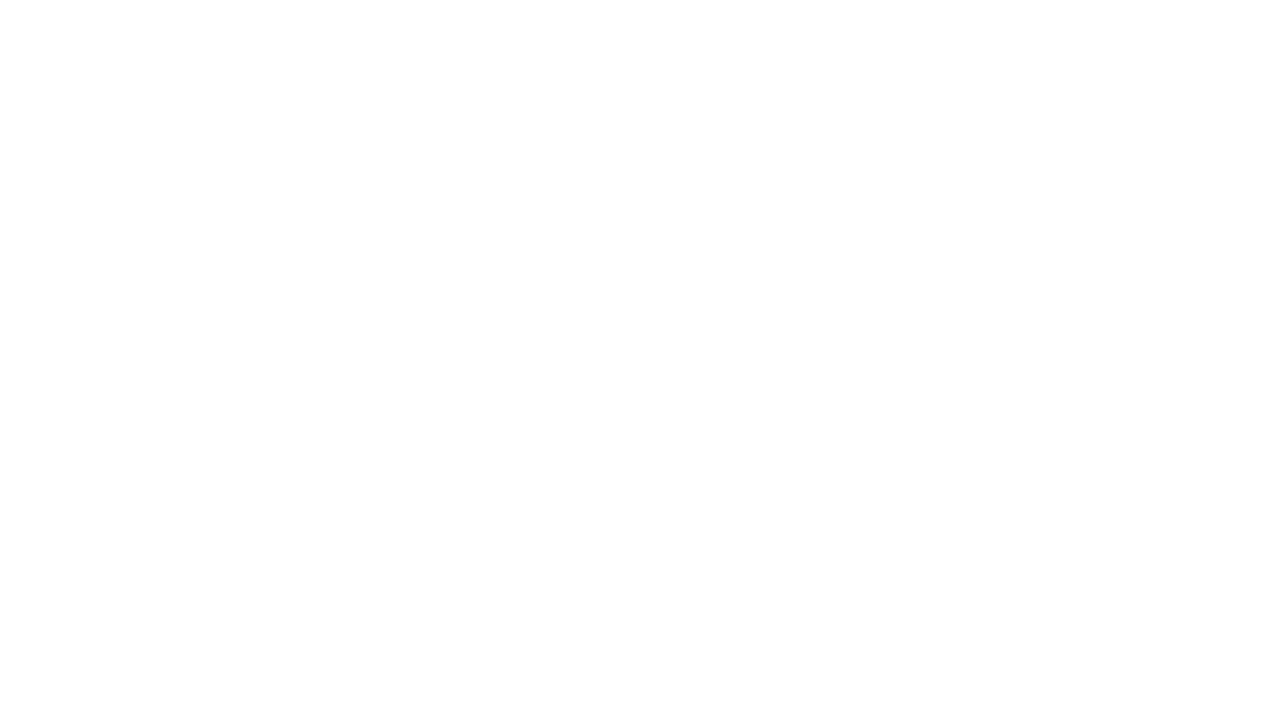

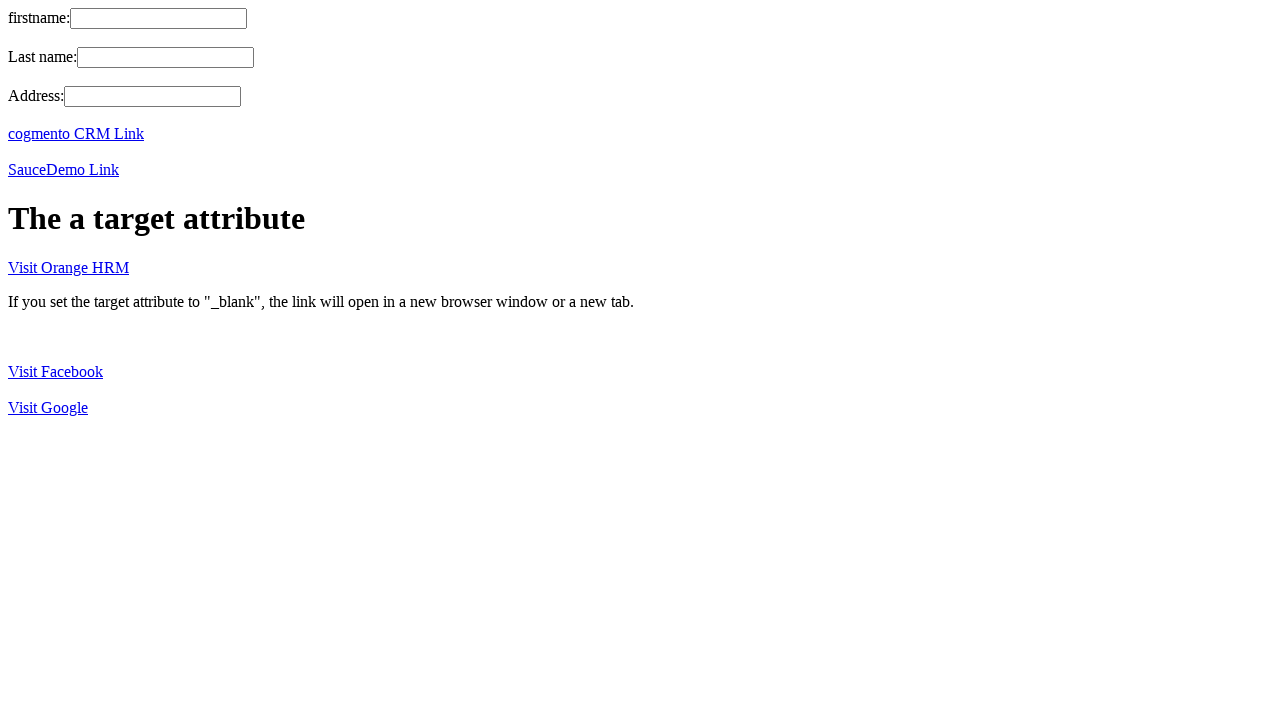